Tests checkbox toggle functionality by clicking twice and verifying it is unchecked

Starting URL: https://www.selenium.dev/selenium/web/web-form.html

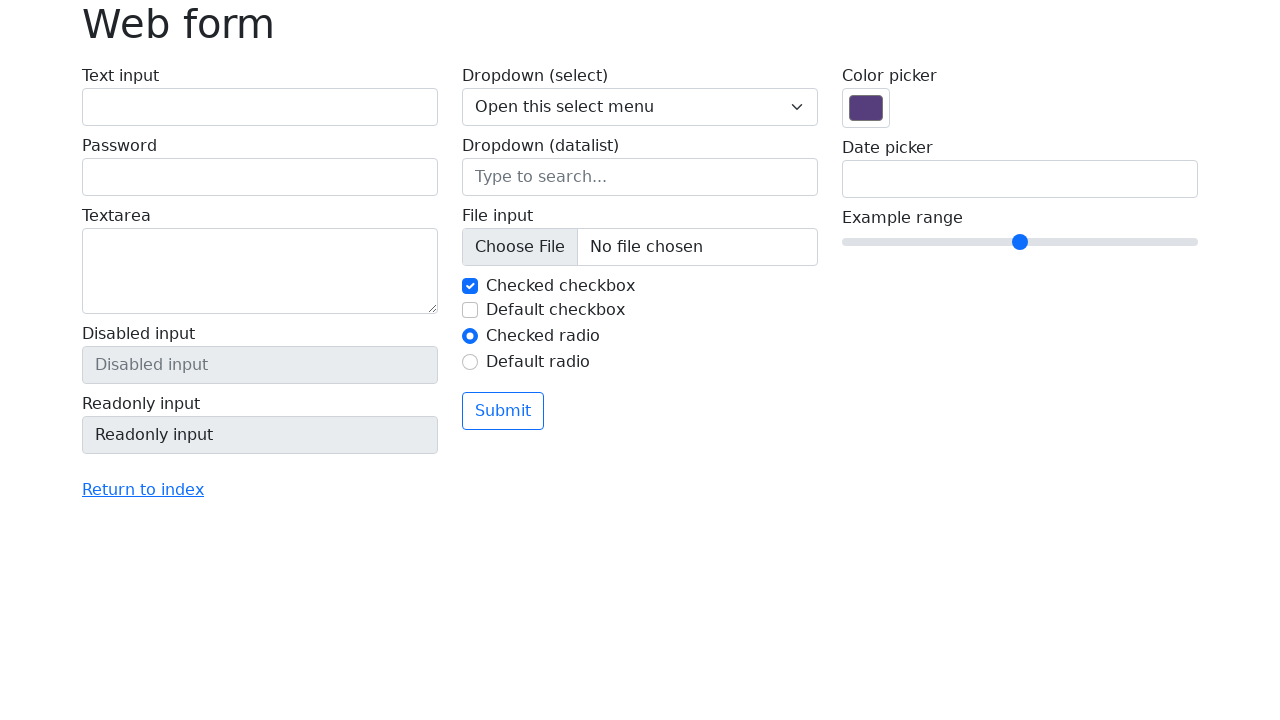

Clicked checkbox #my-check-2 (first click) at (470, 310) on #my-check-2
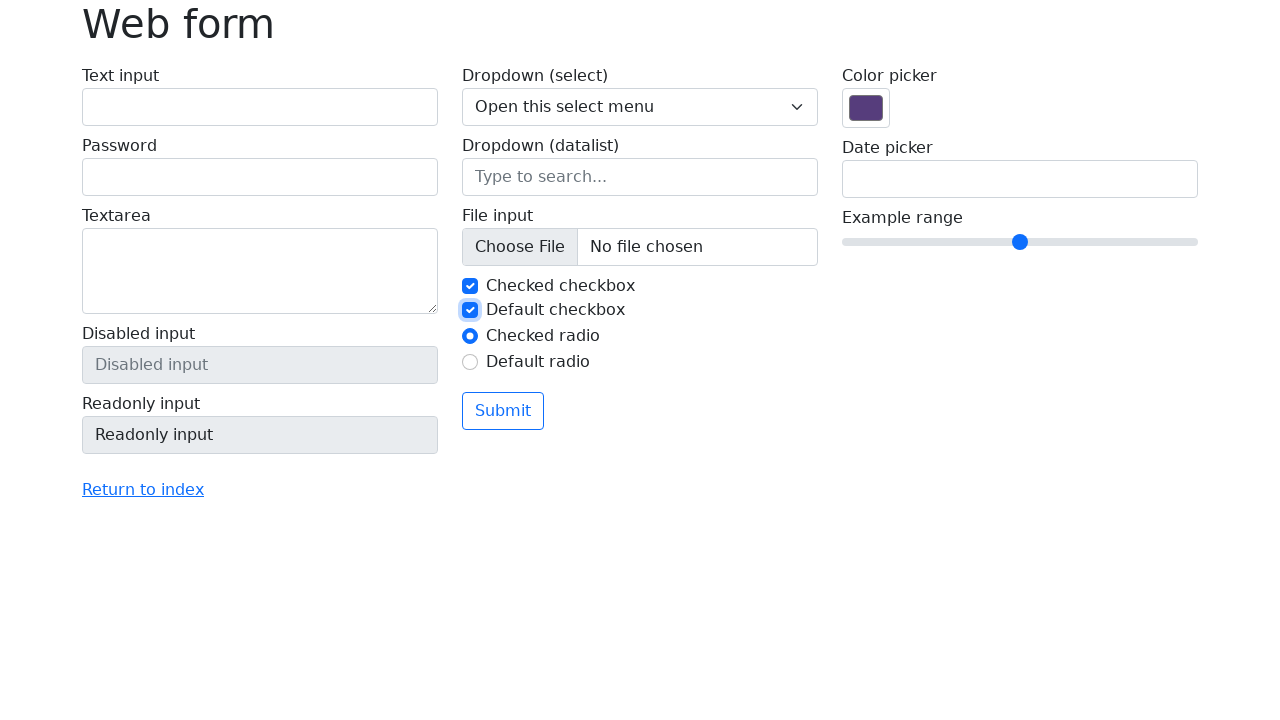

Clicked checkbox #my-check-2 (second click) at (470, 310) on #my-check-2
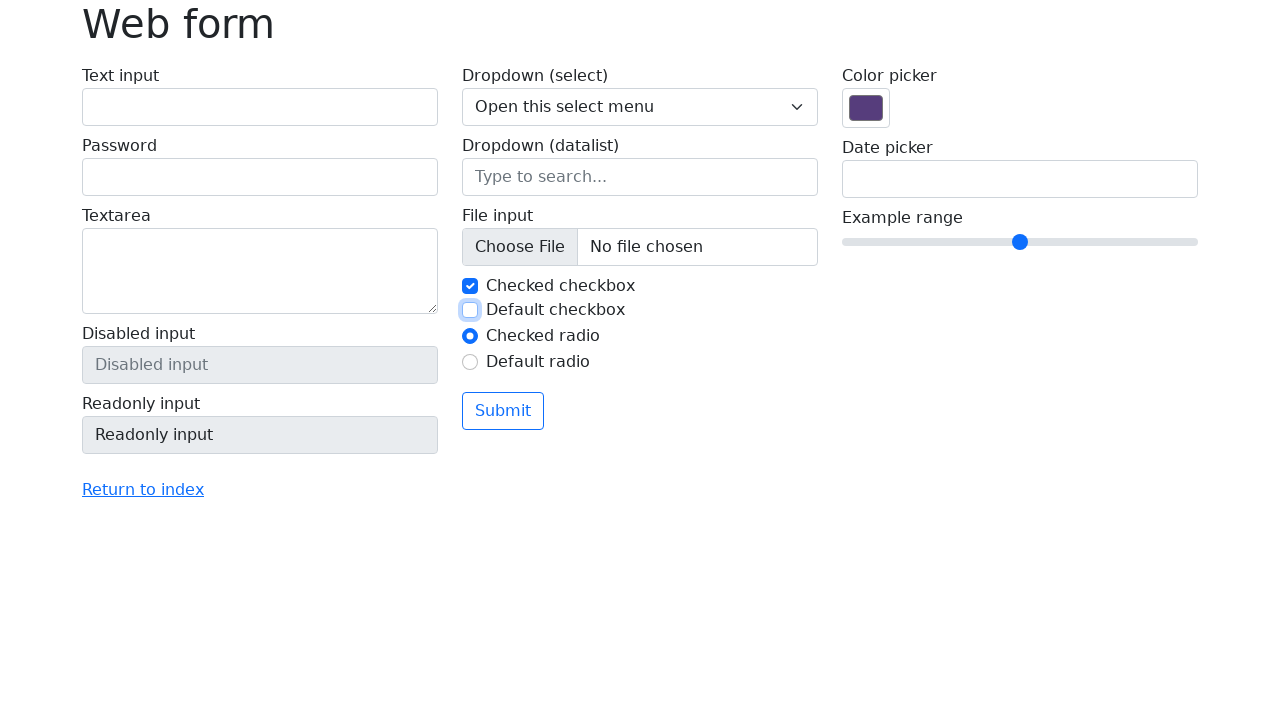

Verified checkbox #my-check-2 is unchecked
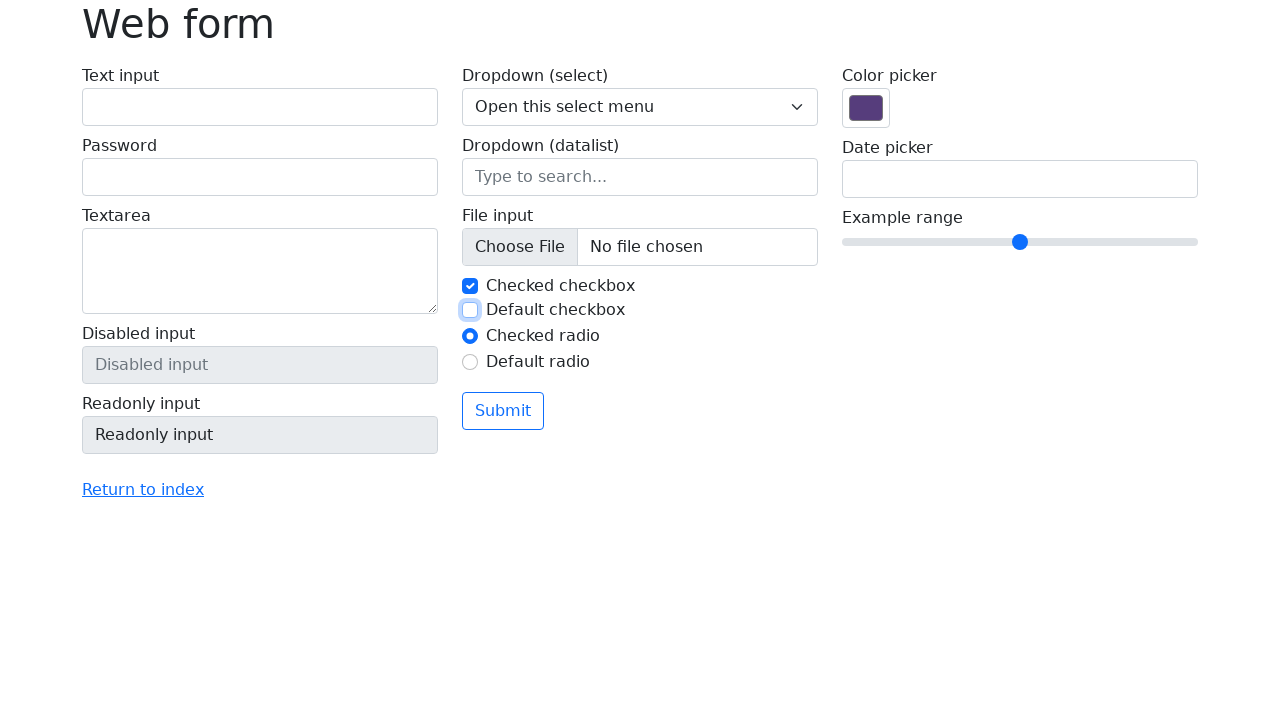

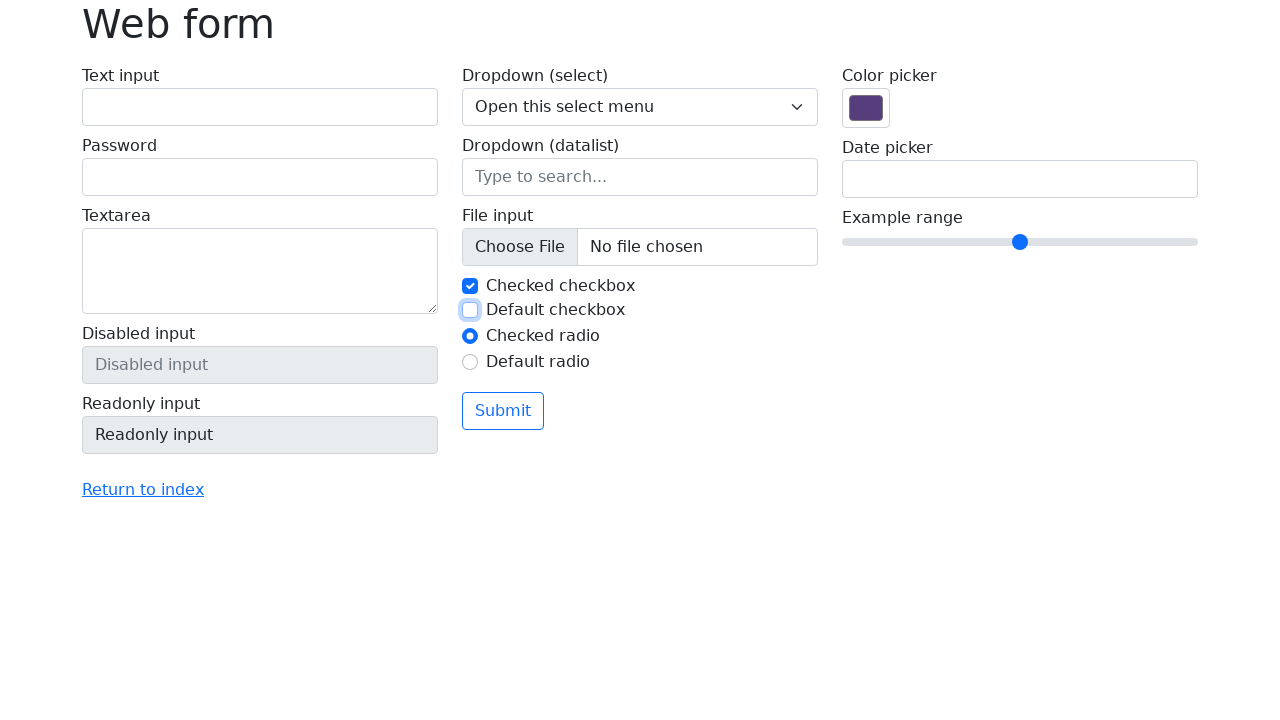